Tests iframe interaction by switching to an iframe, clearing and typing text in a TinyMCE editor, then verifying the header text on the main page.

Starting URL: https://loopcamp.vercel.app/iframe.html

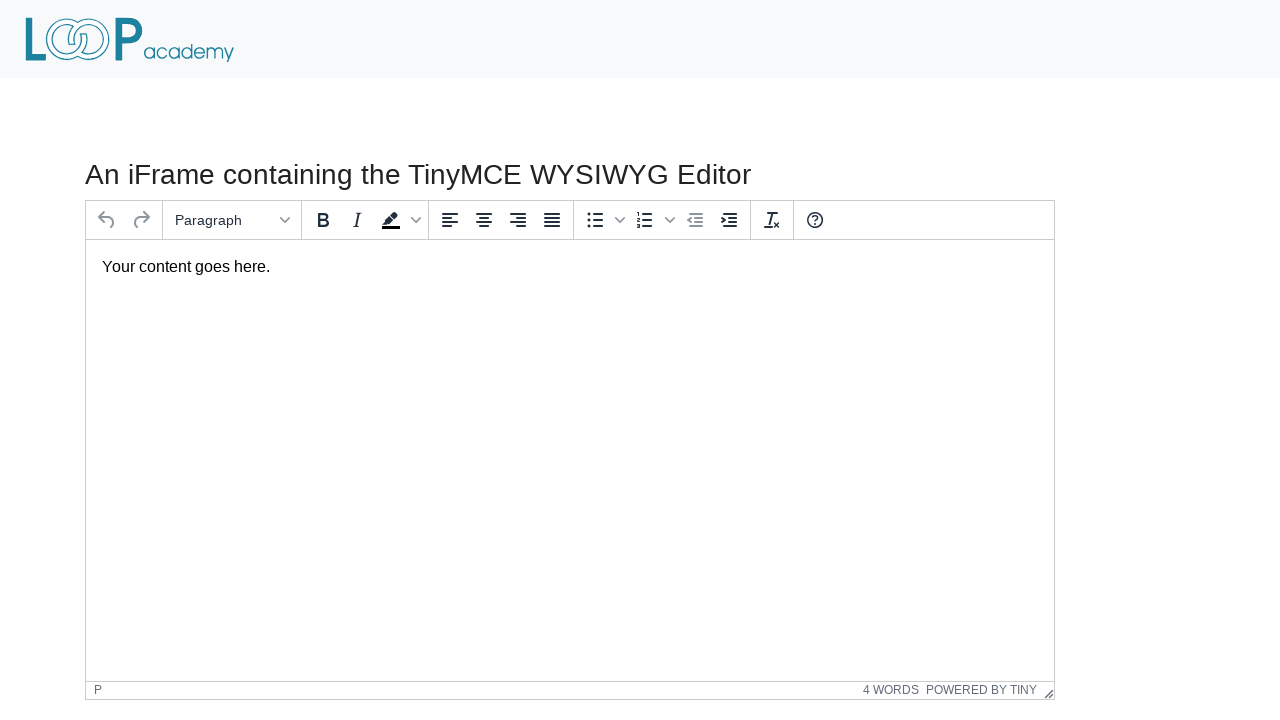

Located the first iframe on the page
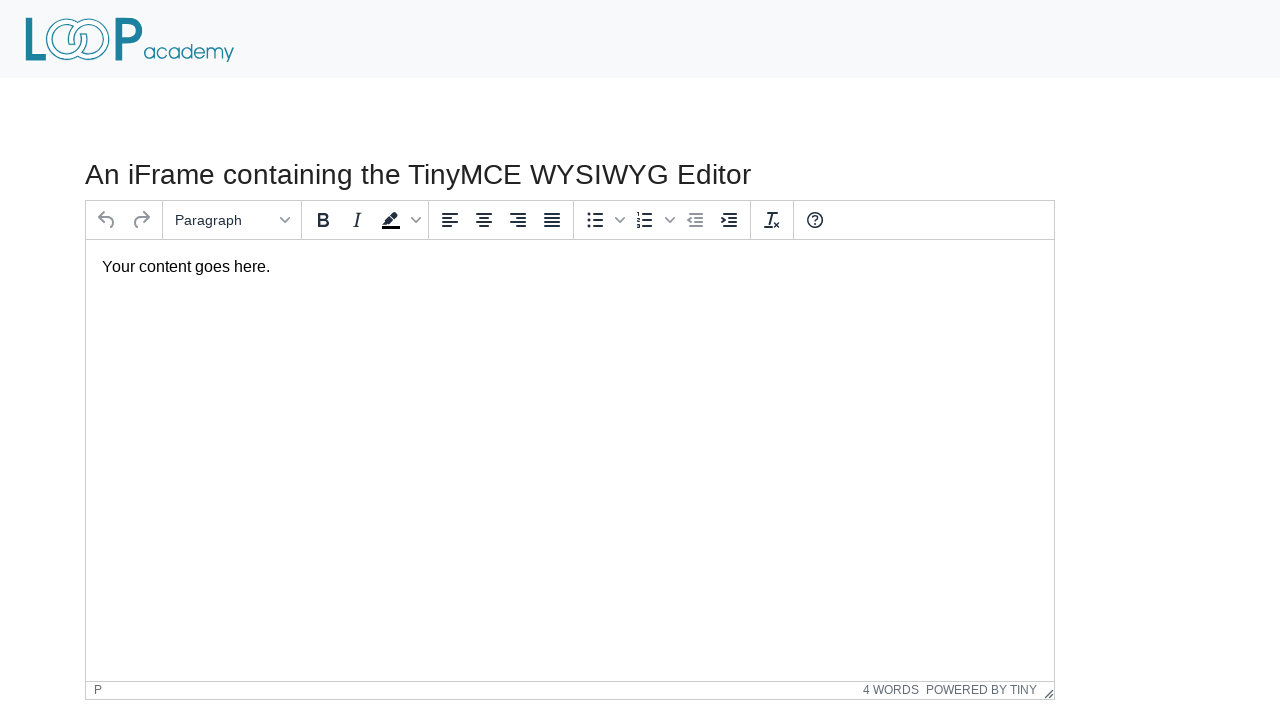

Located the TinyMCE editor text box inside the iframe
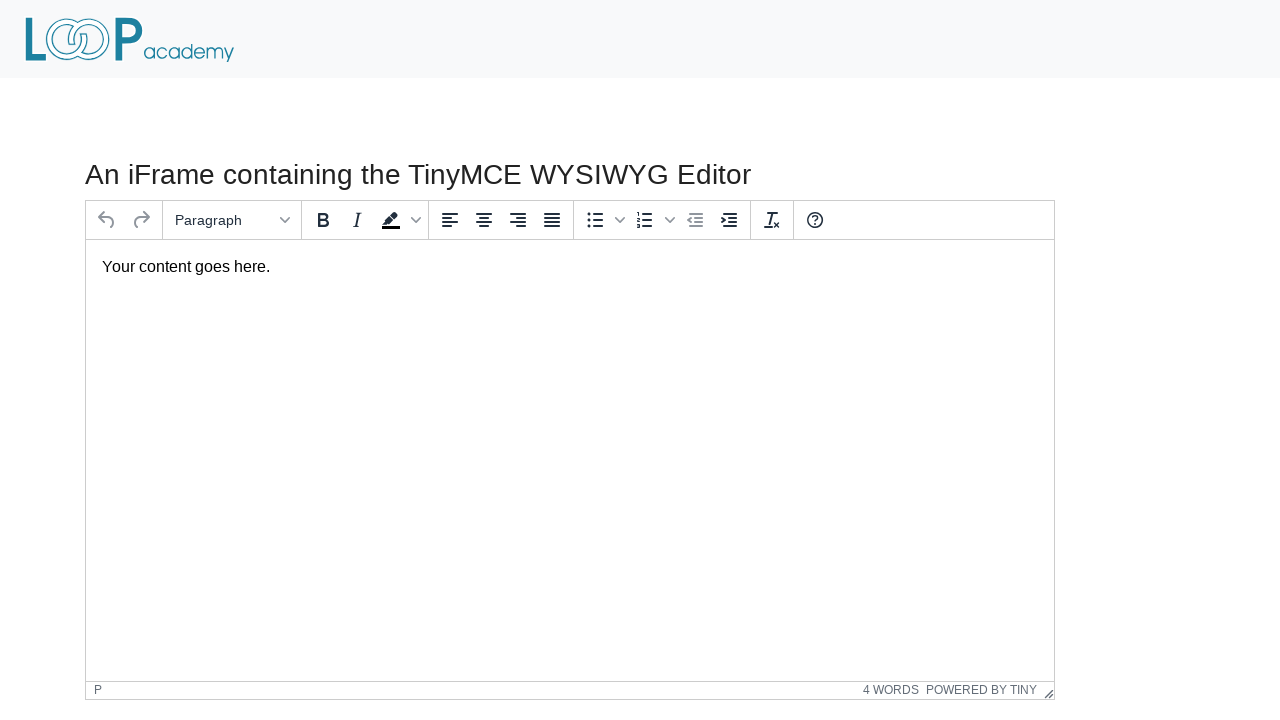

Cleared the text box in the TinyMCE editor on iframe >> nth=0 >> internal:control=enter-frame >> #tinymce
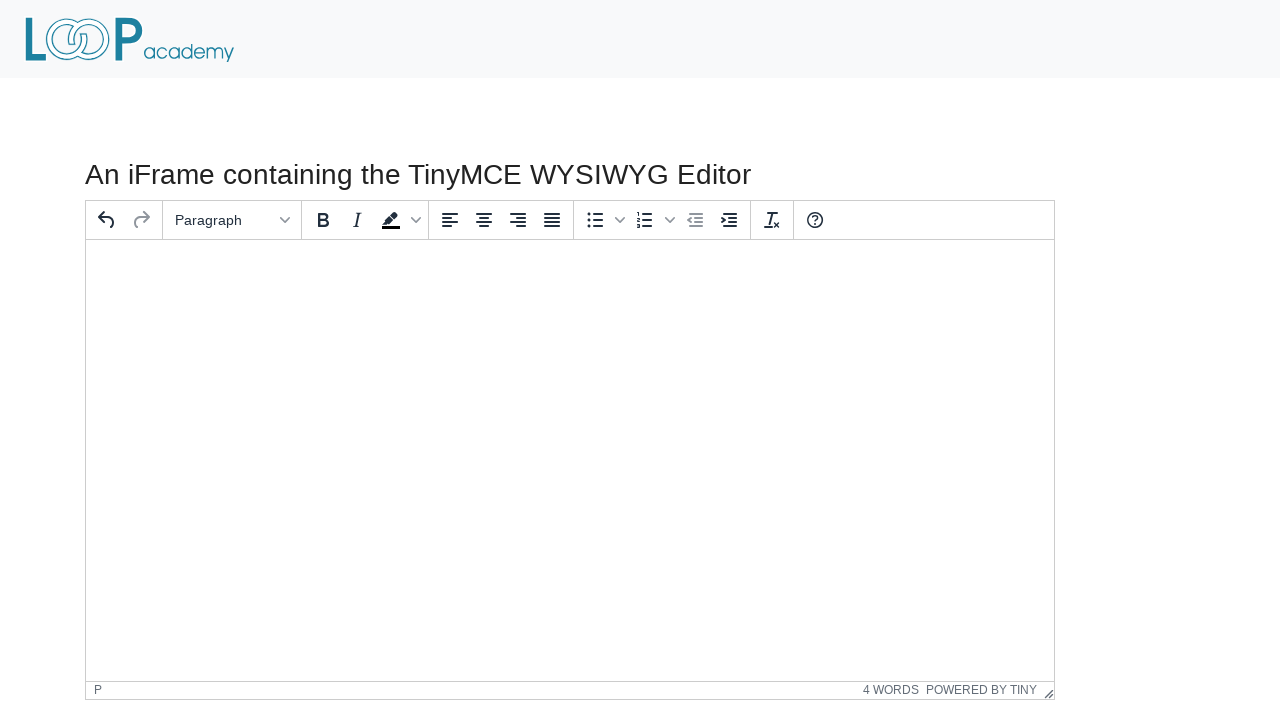

Filled the TinyMCE editor with 'Loop Academy' on iframe >> nth=0 >> internal:control=enter-frame >> #tinymce
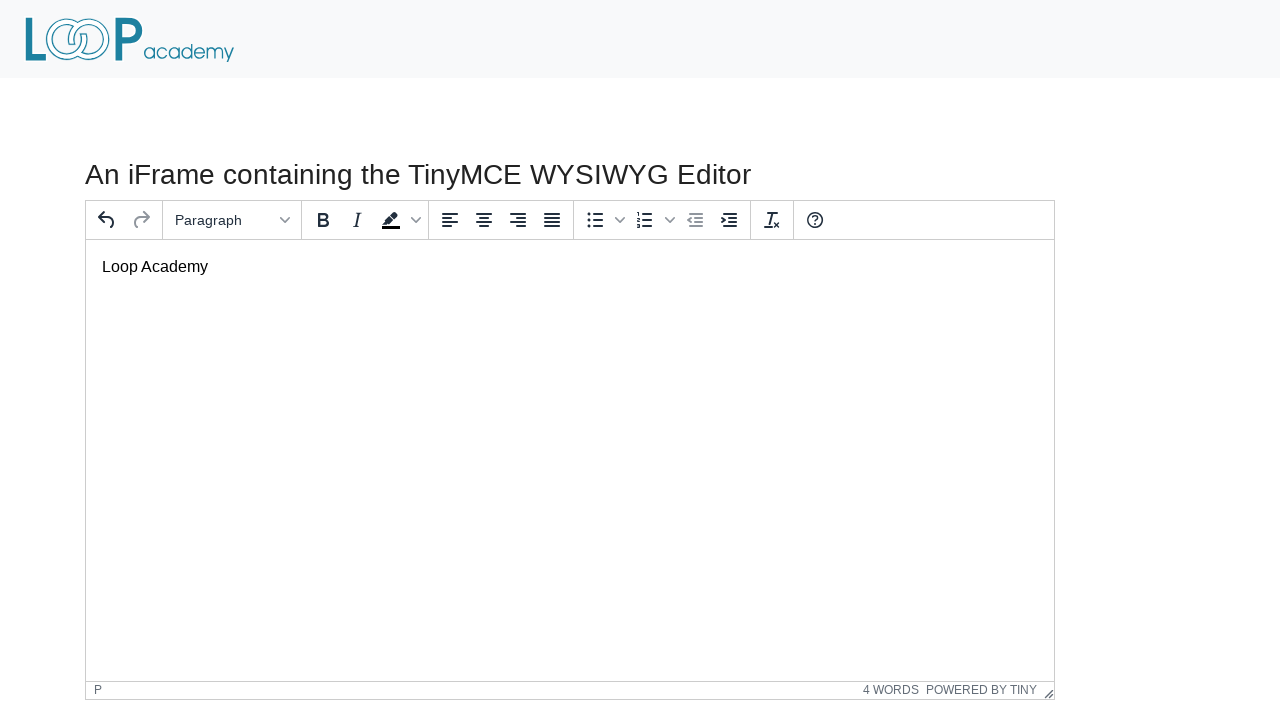

Located the heading element on the main page
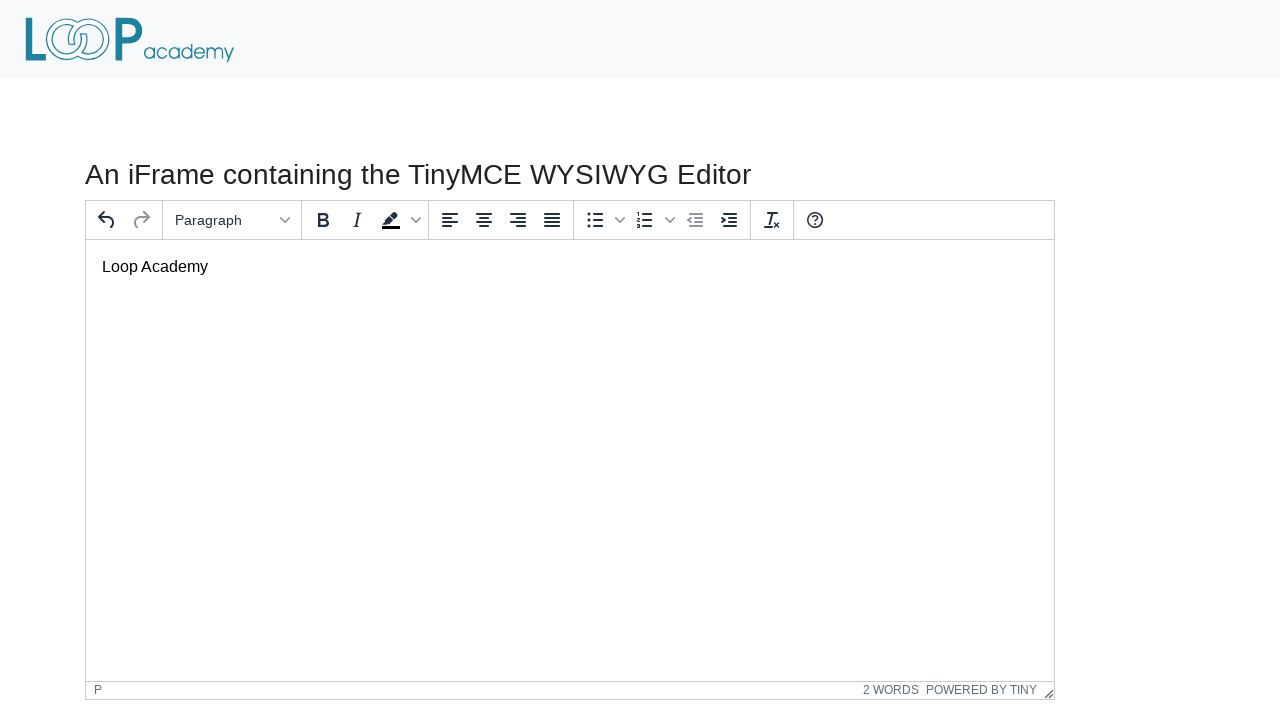

Retrieved heading text: 'An iFrame containing the TinyMCE WYSIWYG Editor'
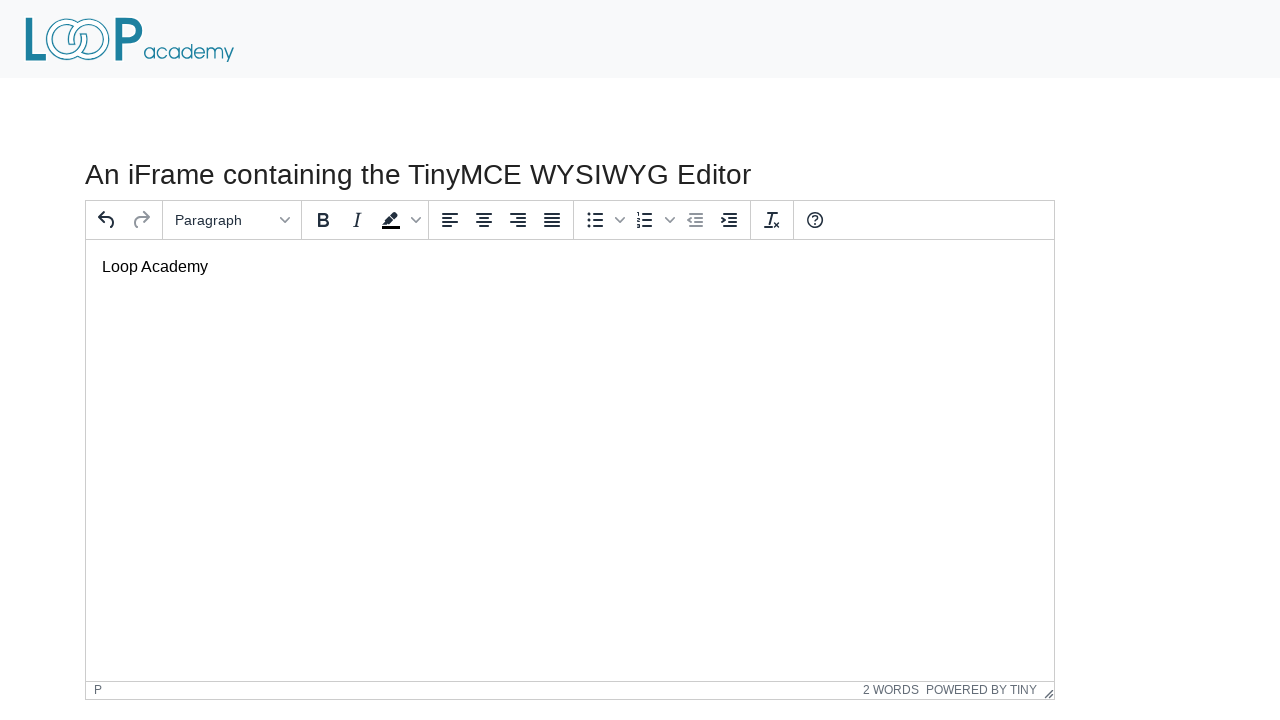

Verified heading text matches expected: 'An iFrame containing the TinyMCE WYSIWYG Editor'
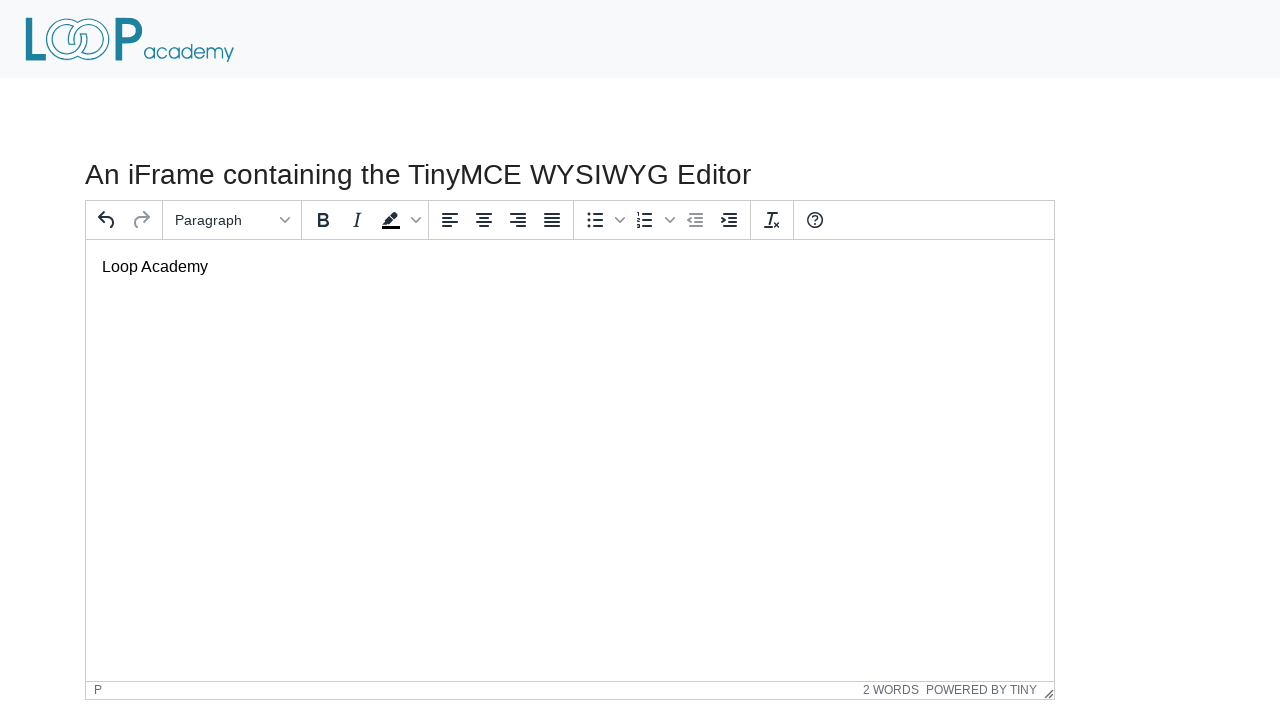

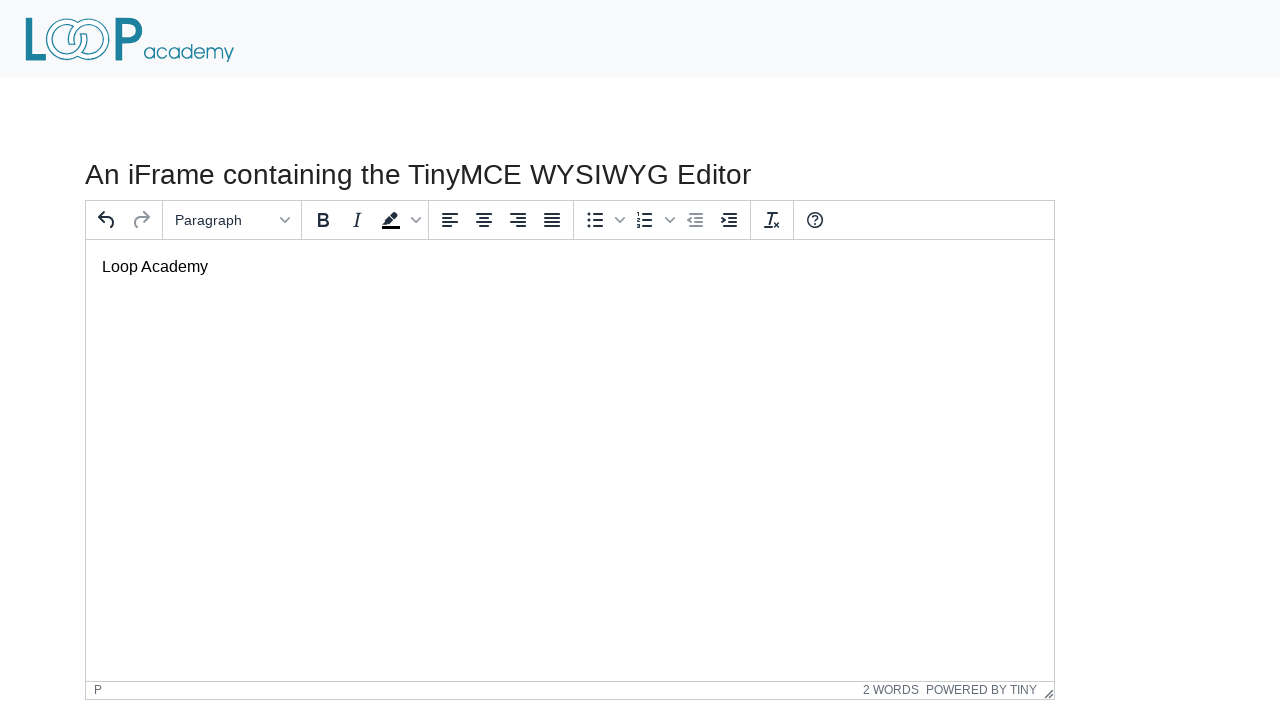